Navigates to RedBus homepage and waits for the page to load. Despite the method name, no actual account creation occurs.

Starting URL: https://www.redbus.in/

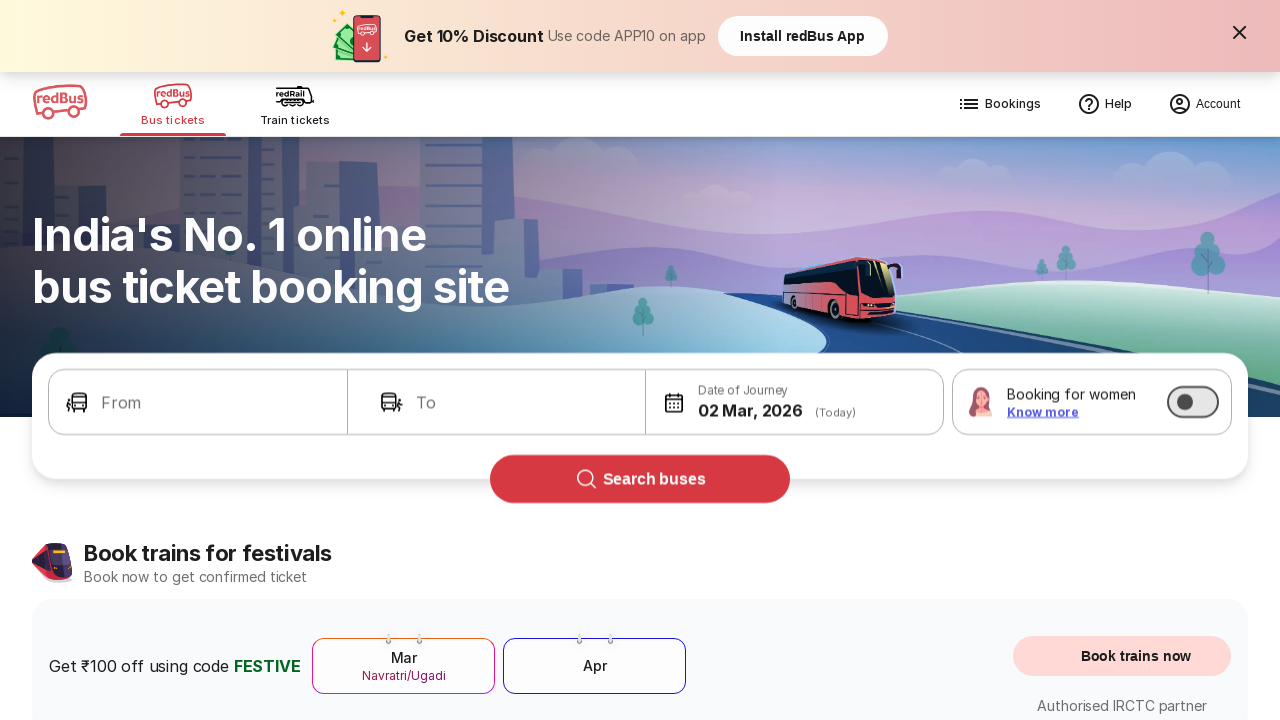

Waited for RedBus homepage to reach networkidle state
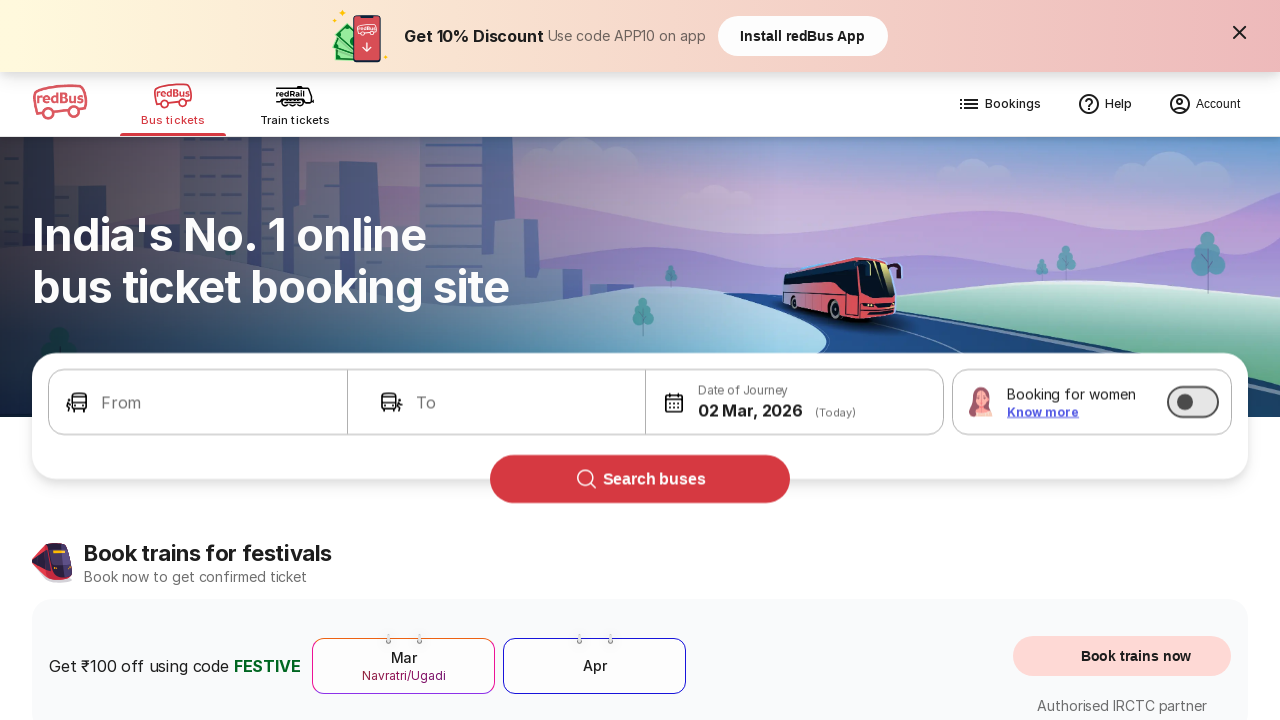

Waited 2 seconds for main content to be visible
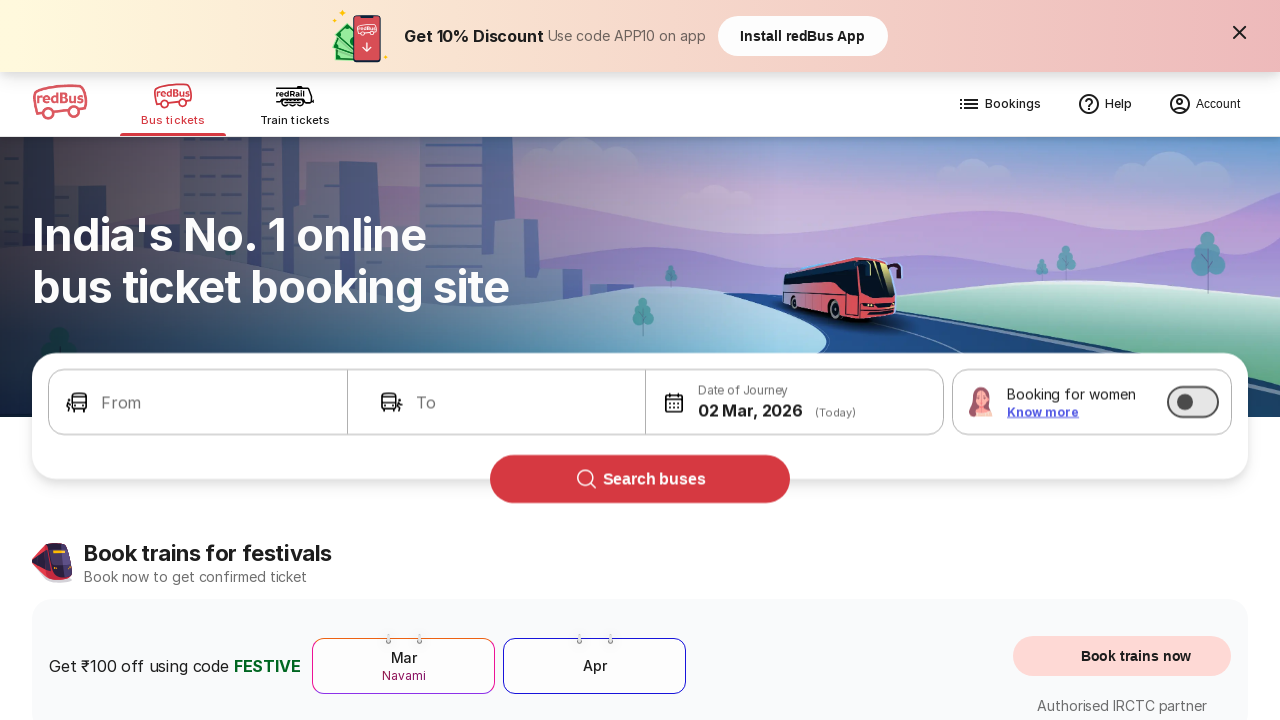

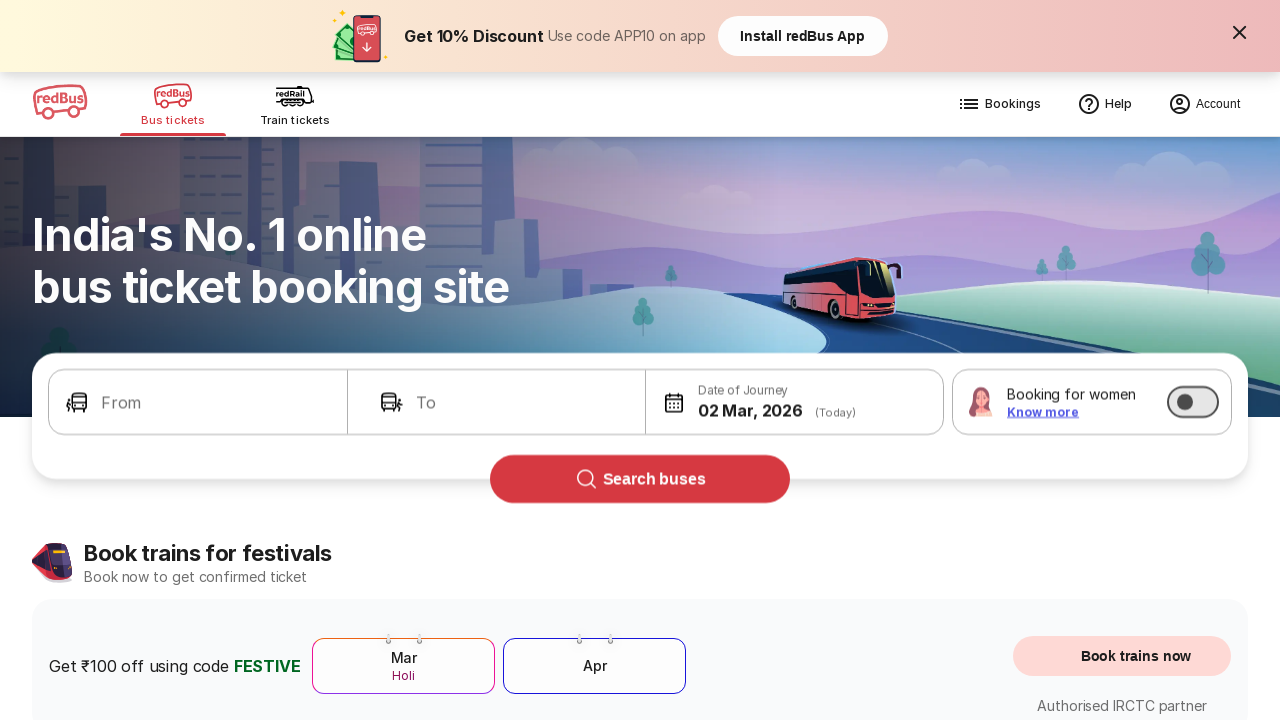